Navigates to Nykaa beauty e-commerce website homepage and verifies the page loads successfully

Starting URL: https://www.nykaa.com/

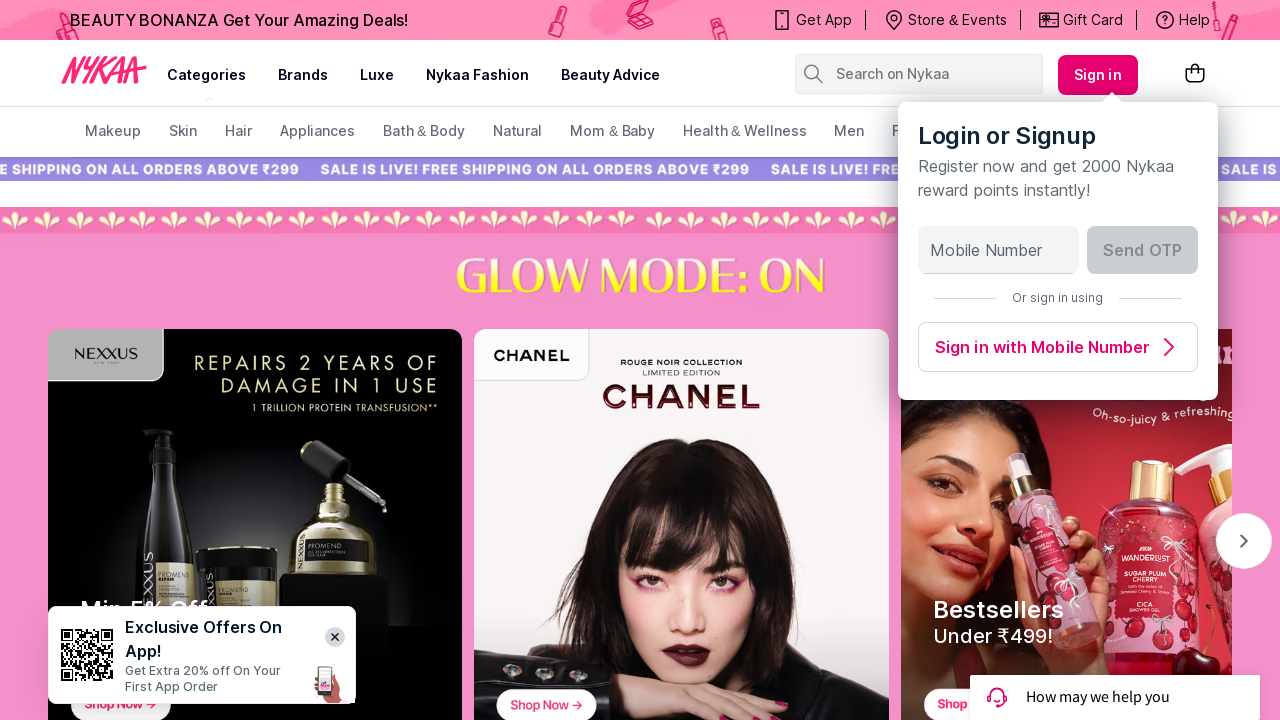

Waited for page DOM content to load
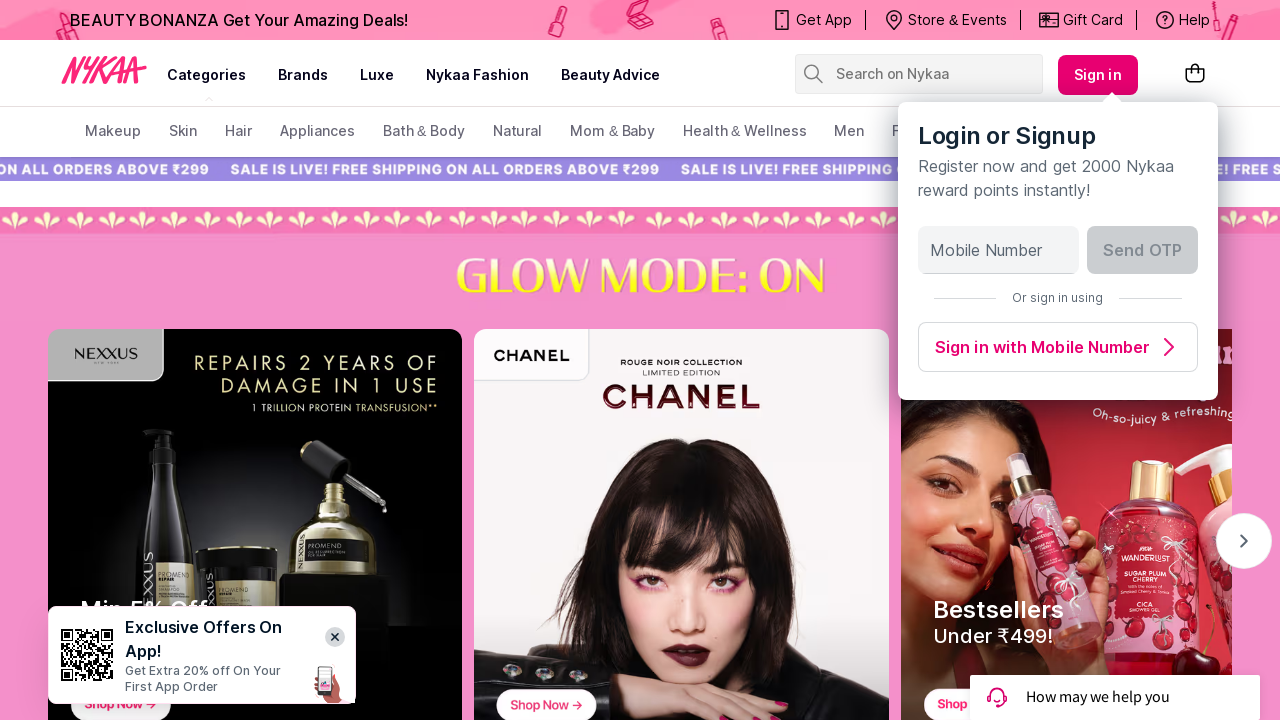

Verified body element loaded on Nykaa homepage
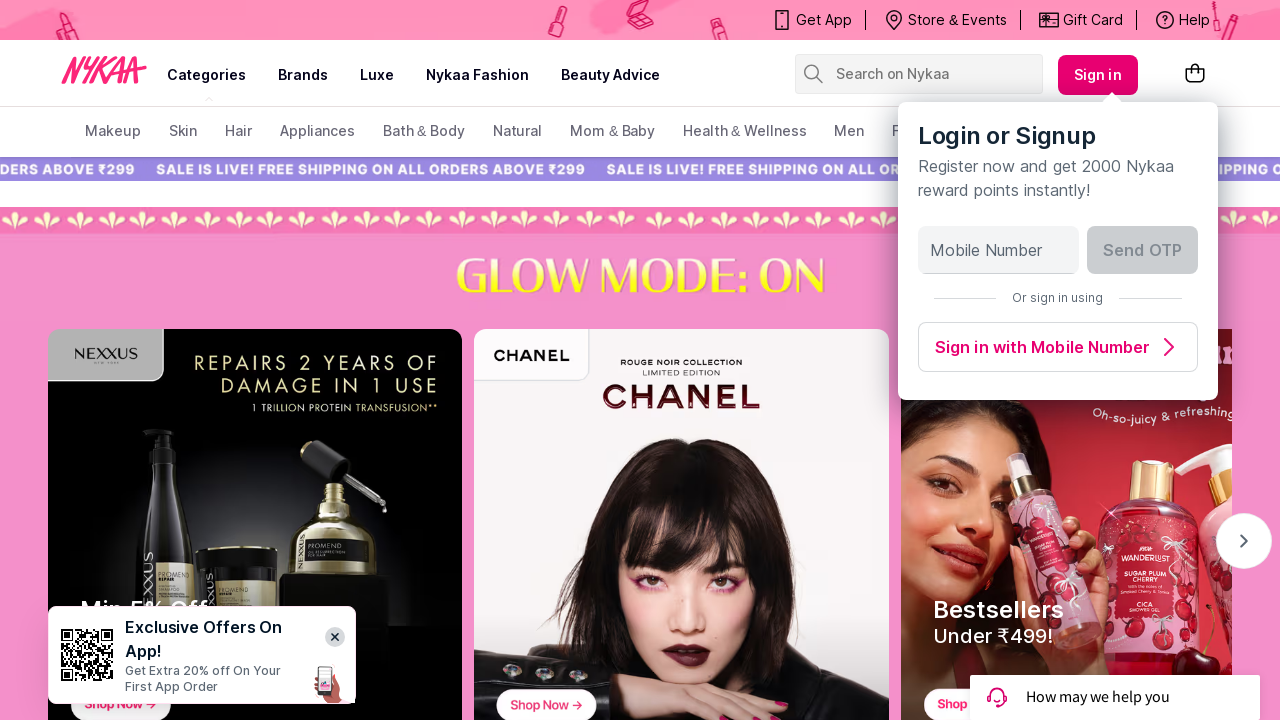

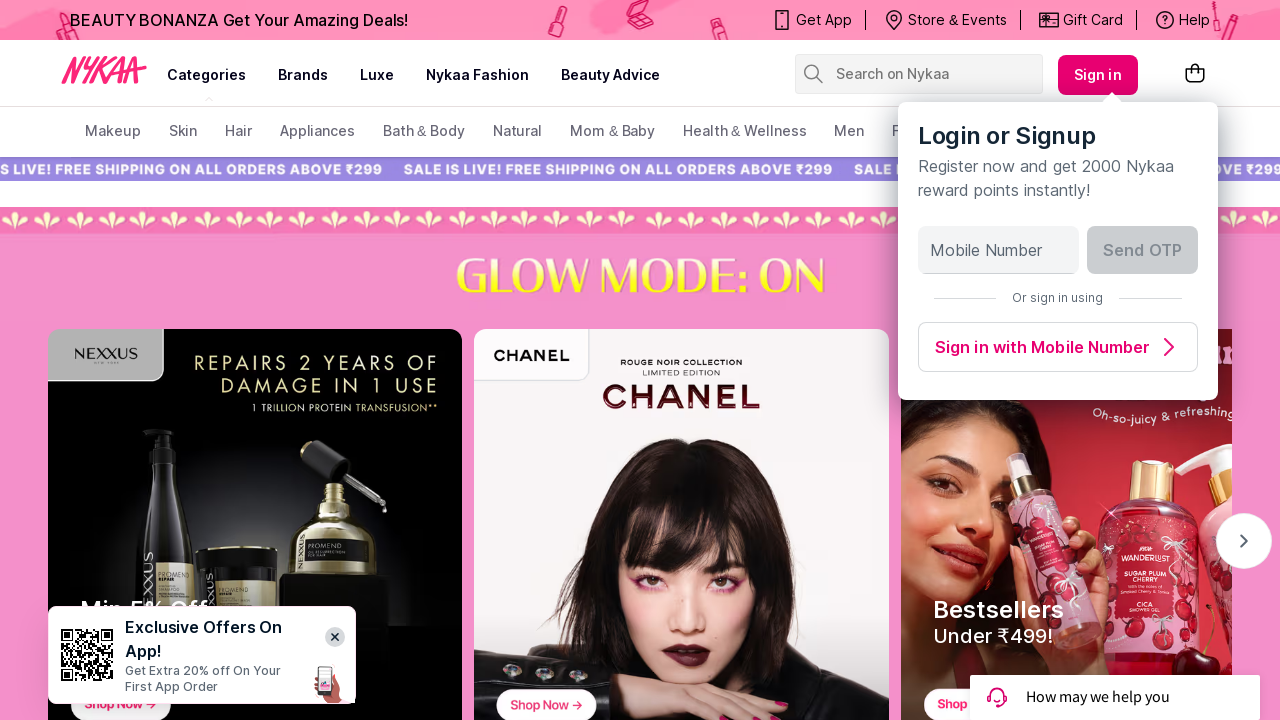